Tests that the A/C amenity tooltip is displayed correctly when hovering over the amenity icon.

Starting URL: https://ancabota09.wixsite.com/intern

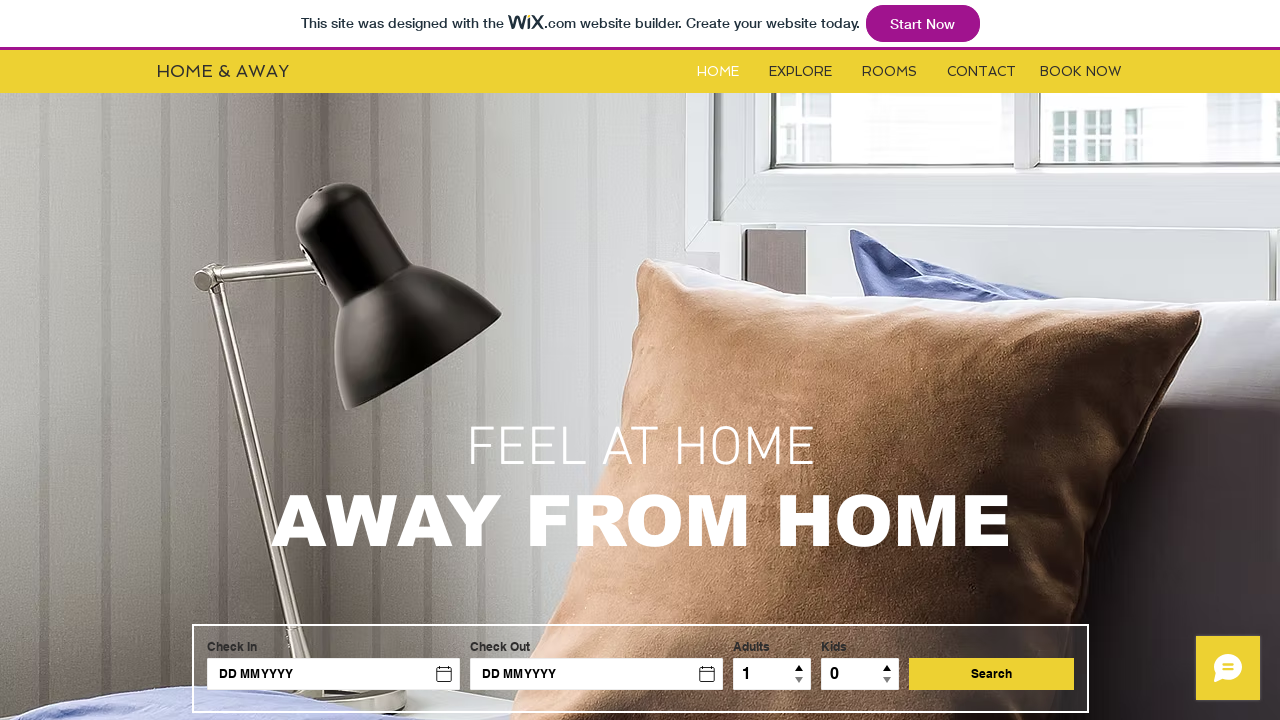

Clicked on the Rooms button at (890, 72) on #i6kl732v2label
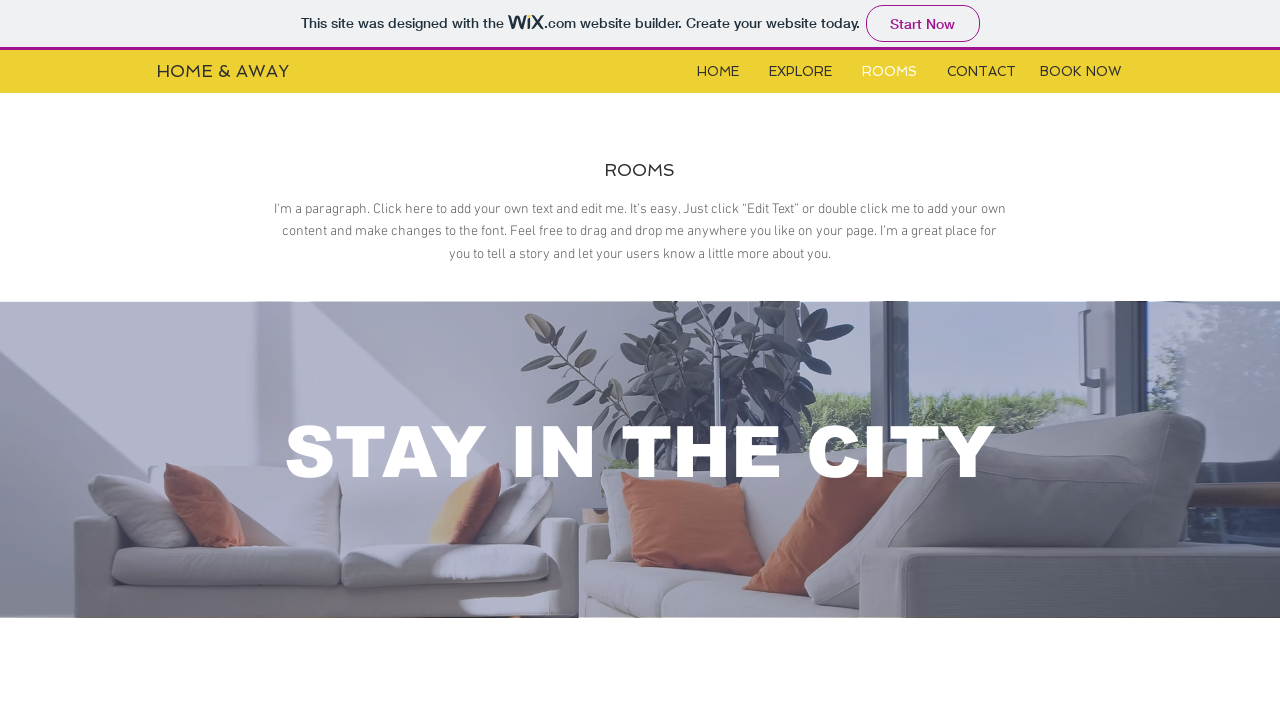

Waited for and located the iframe containing amenities
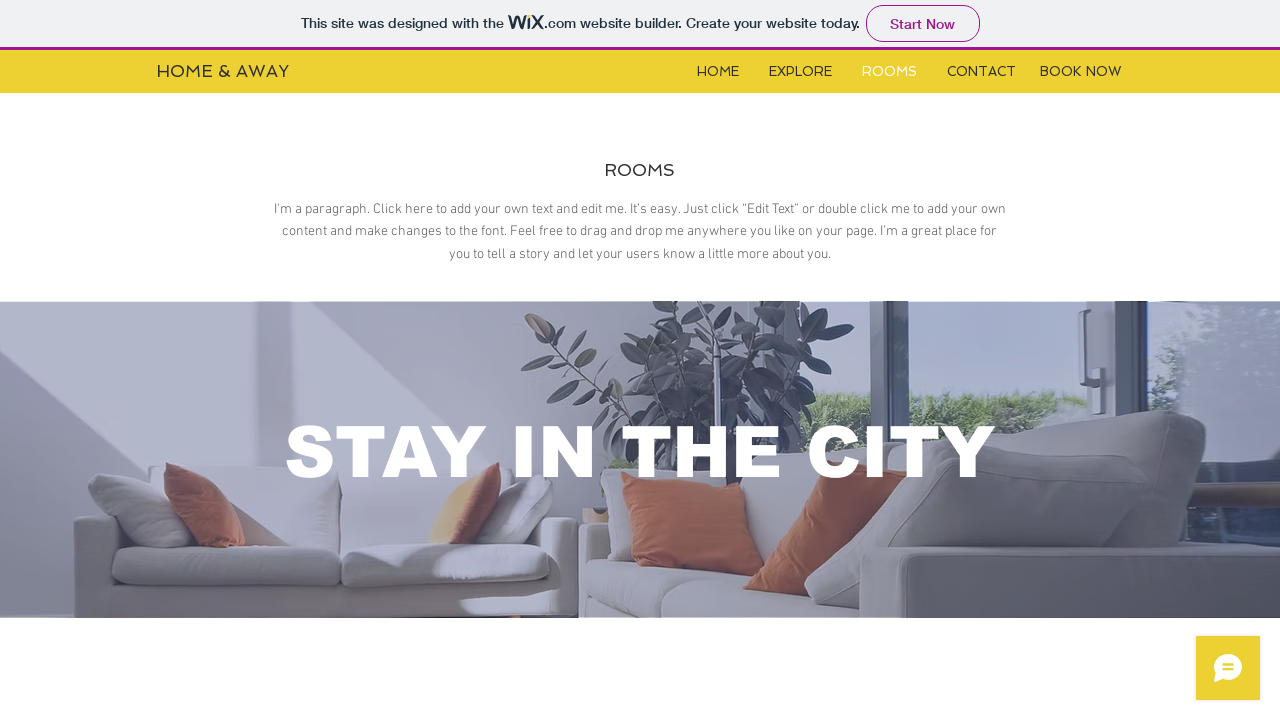

Switched to iframe content frame
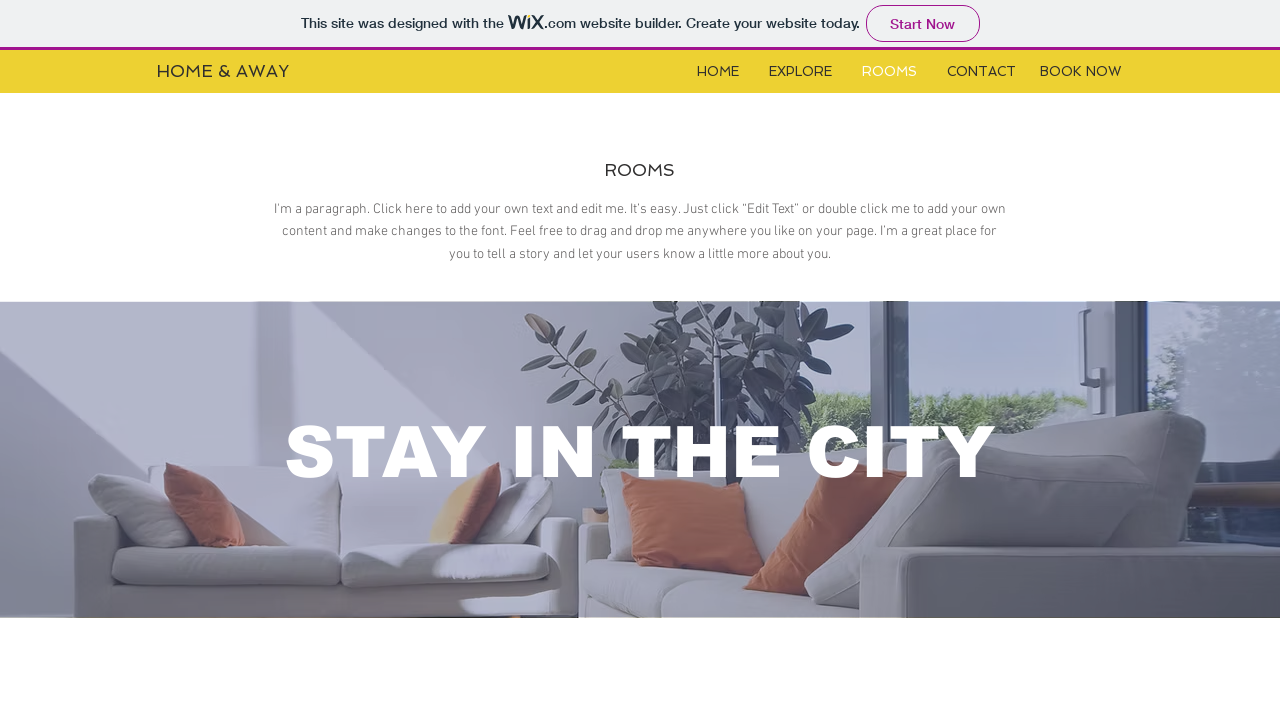

Located the A/C amenity element in the iframe
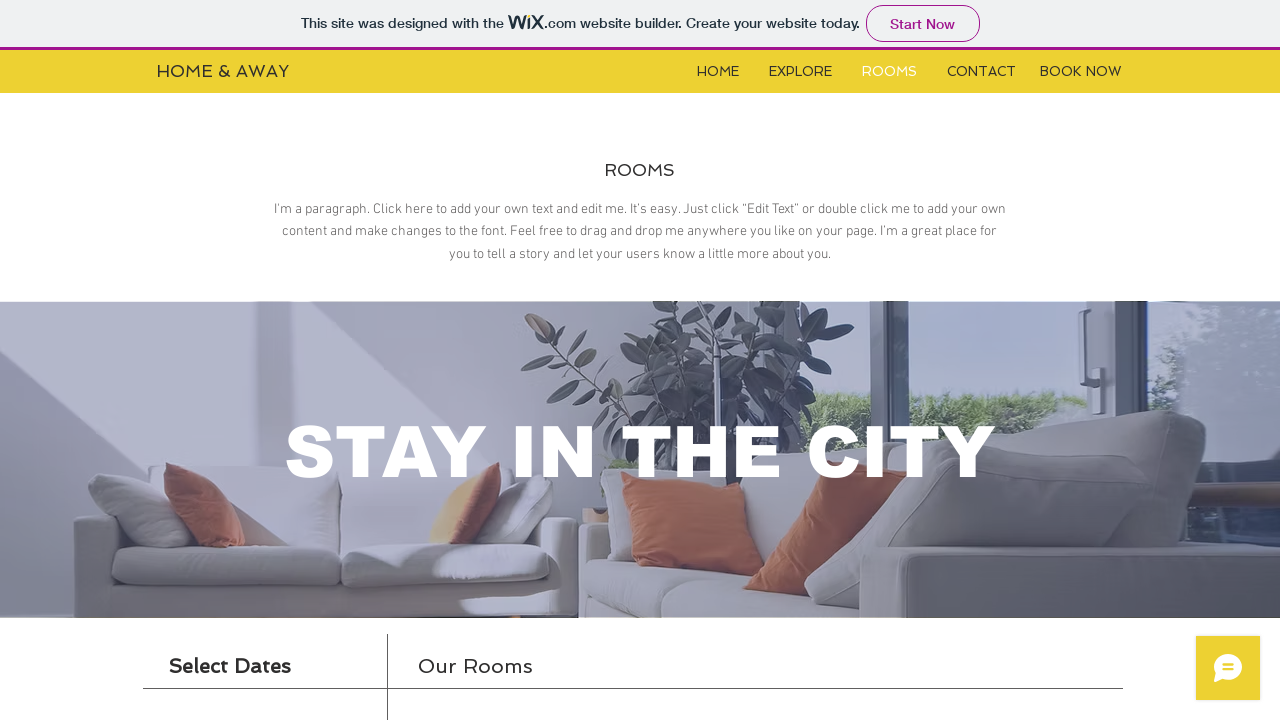

Scrolled amenity element into view
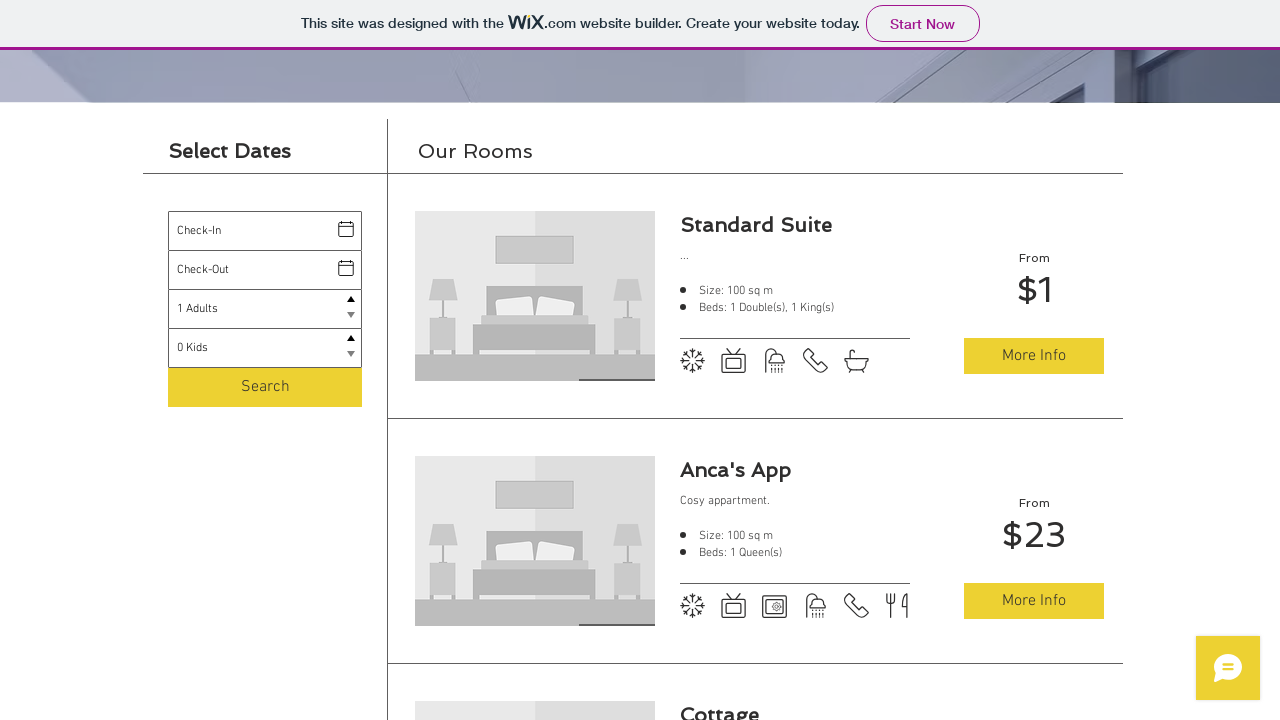

Hovered over the A/C amenity icon
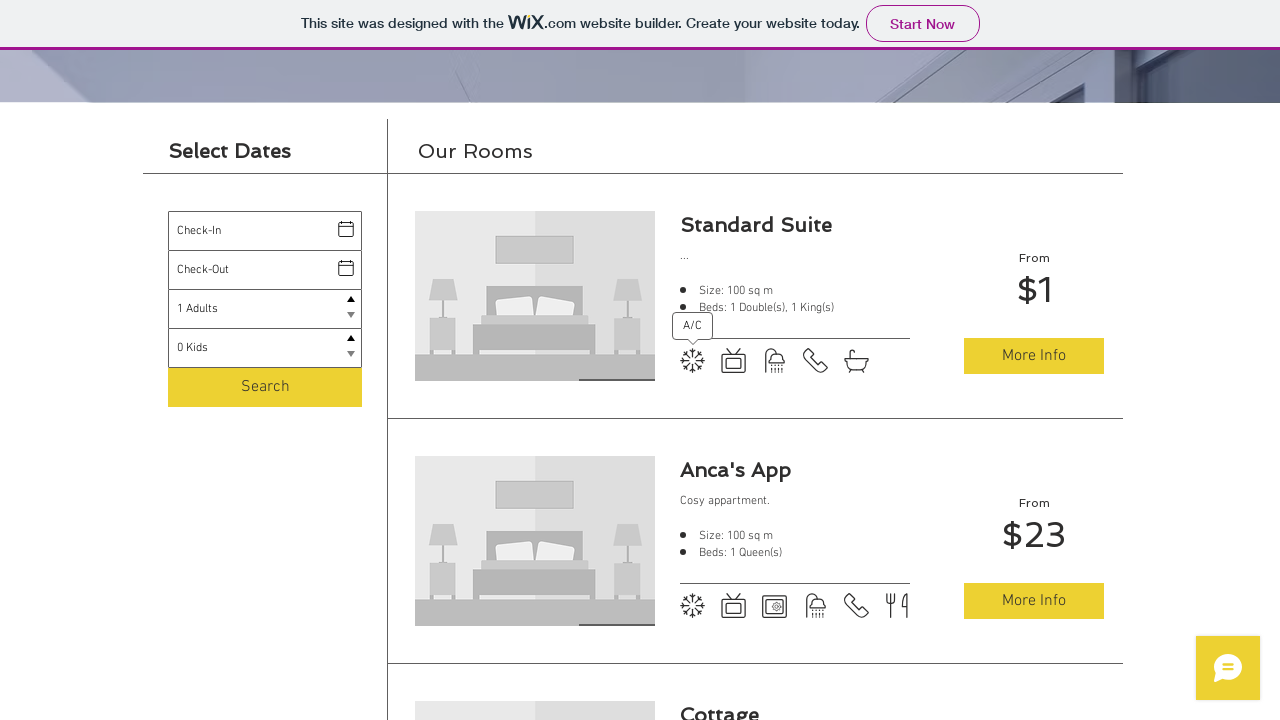

Retrieved tooltip attribute: 'A/C'
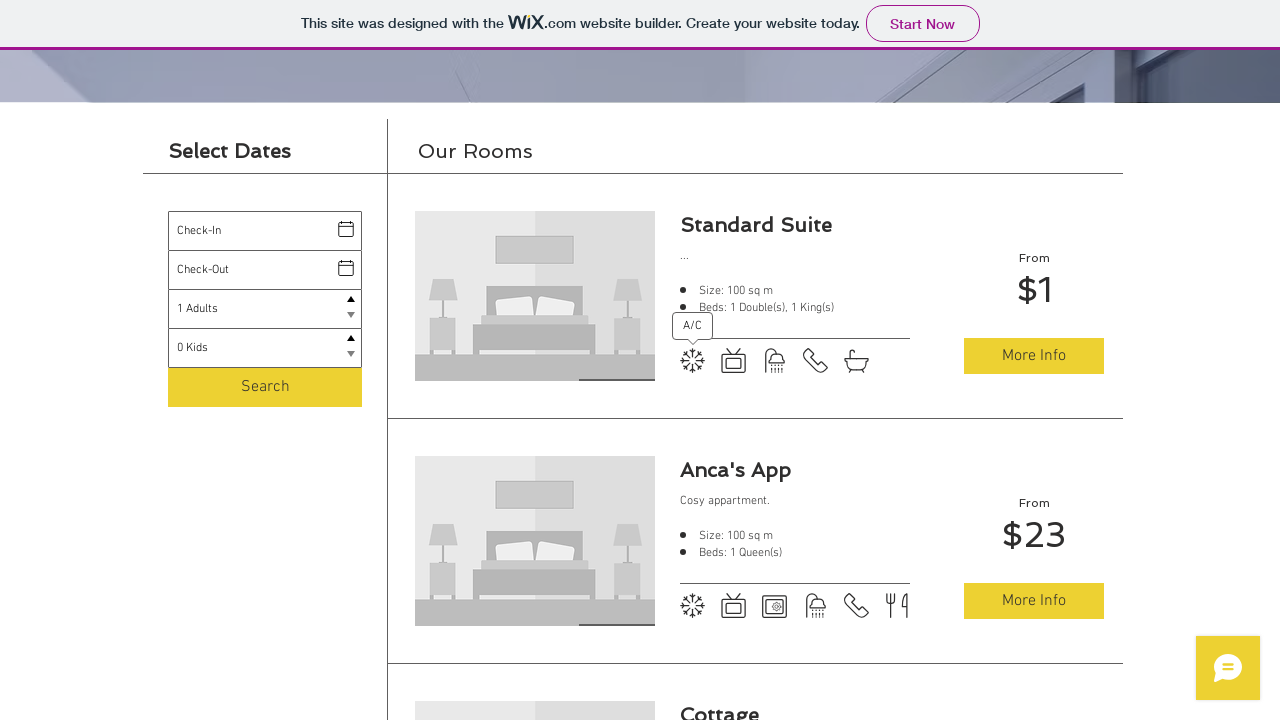

Verified that A/C amenity tooltip is displayed correctly
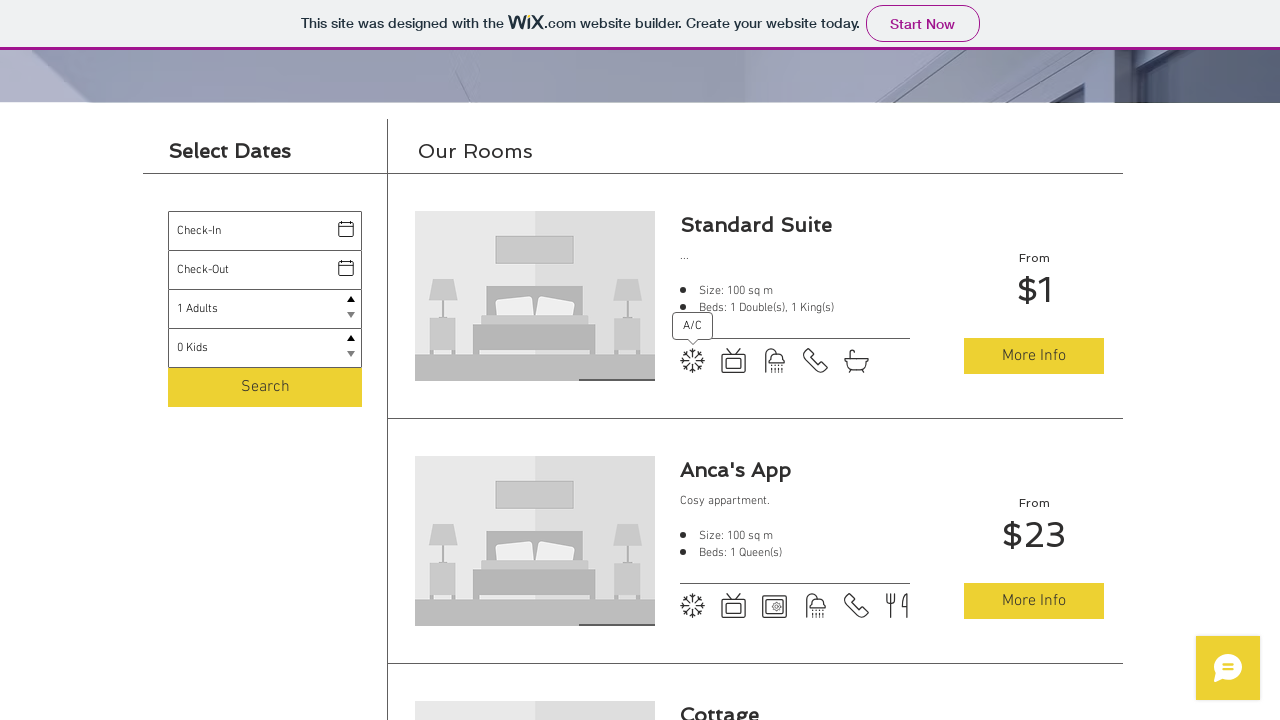

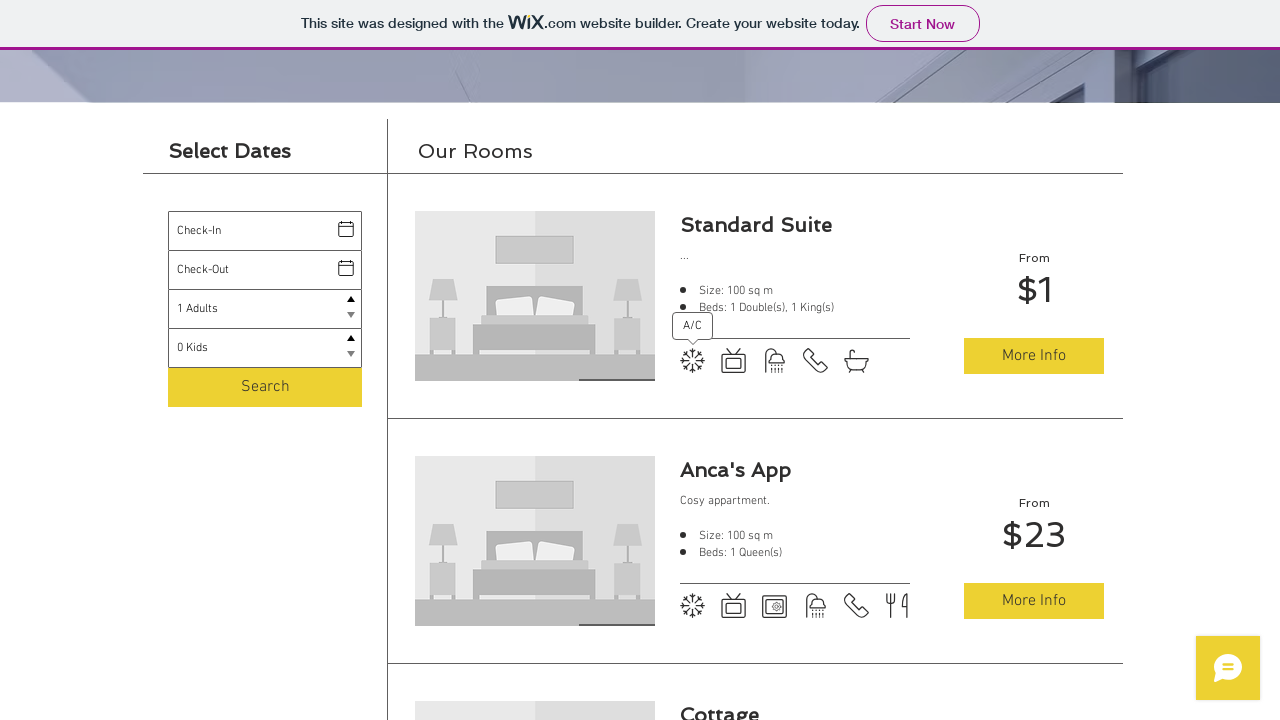